Tests selecting a checkbox element on the form

Starting URL: https://testpages.herokuapp.com/styled/basic-html-form-test.html

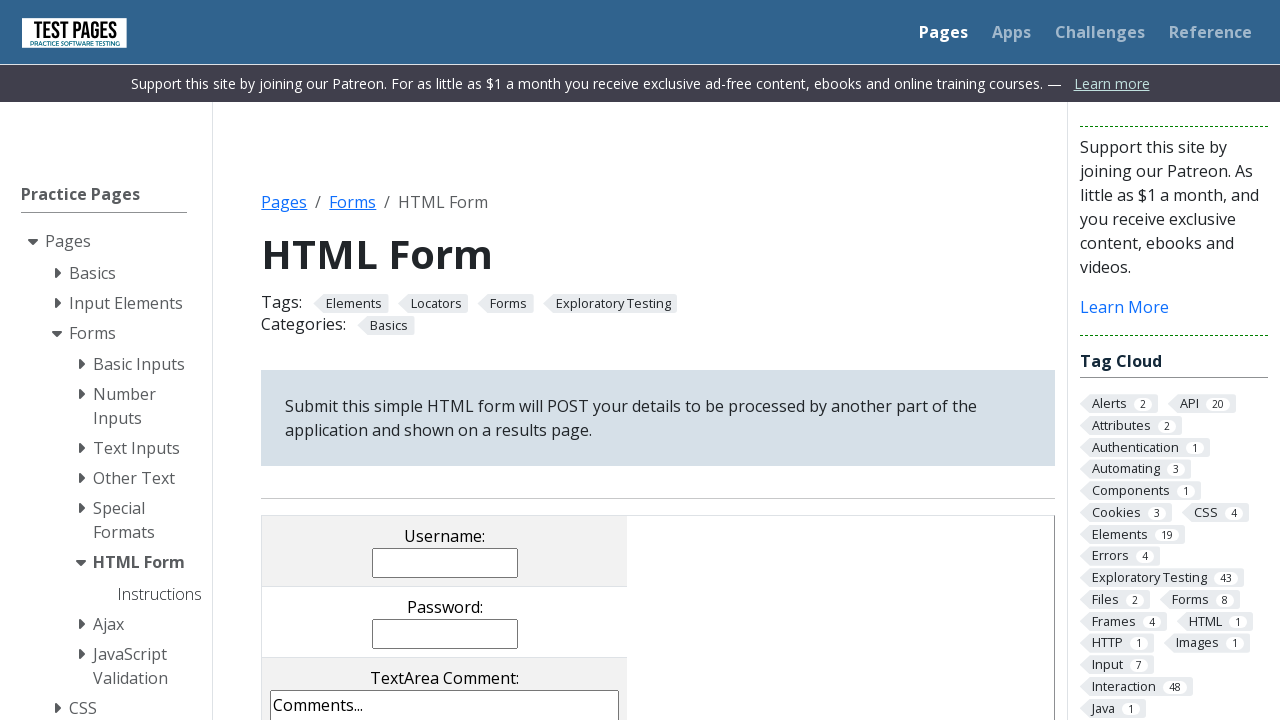

Located checkbox element with value 'cb2'
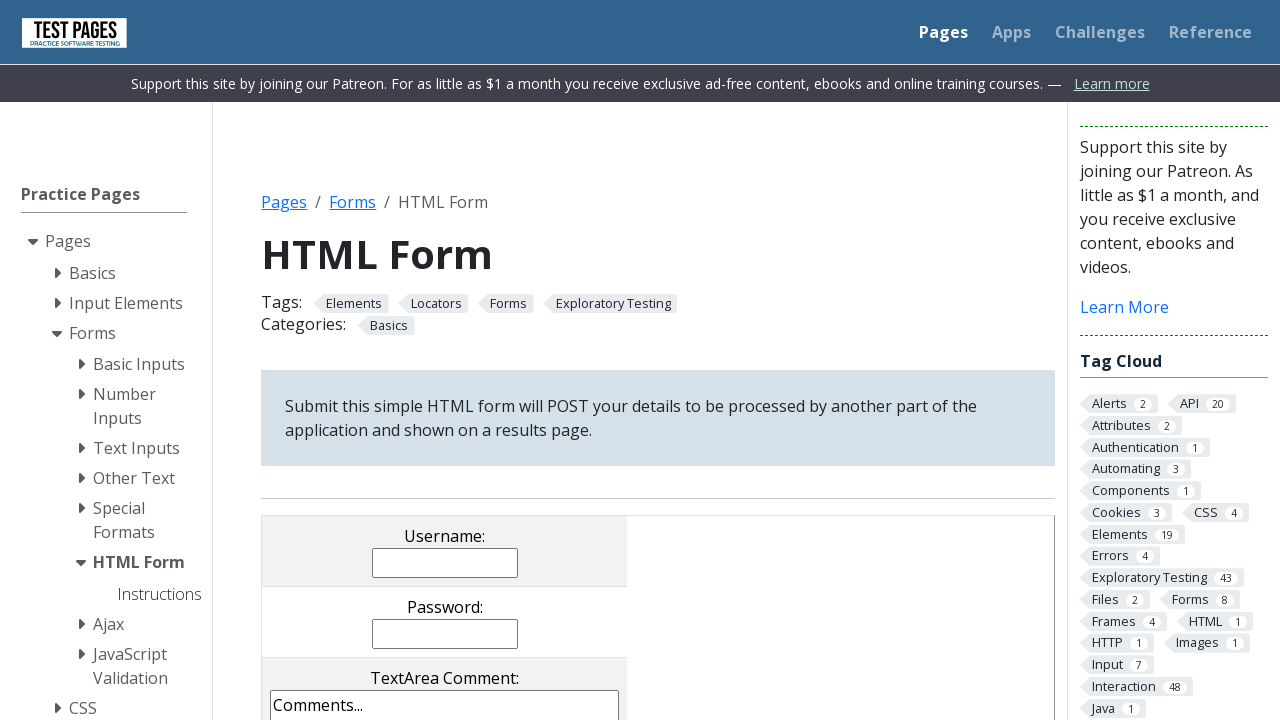

Waited for checkbox to become visible
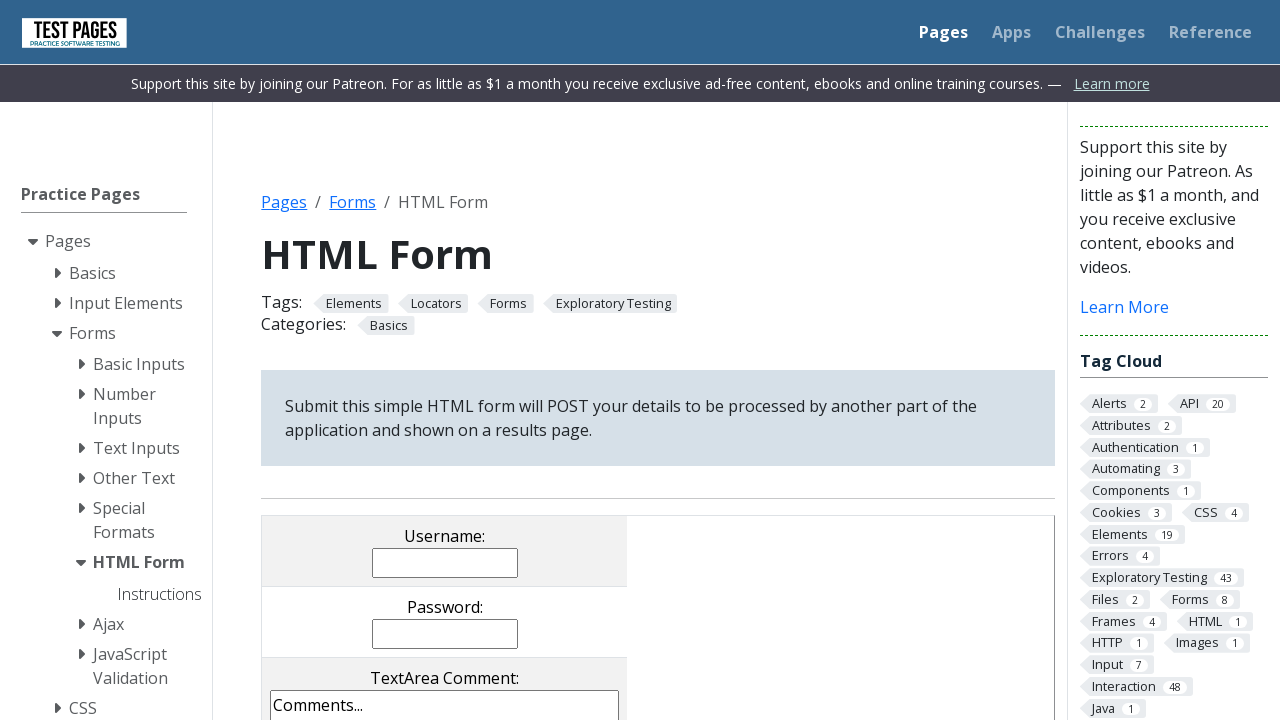

Successfully selected the checkbox at (402, 360) on xpath=//input[@value="cb2"]
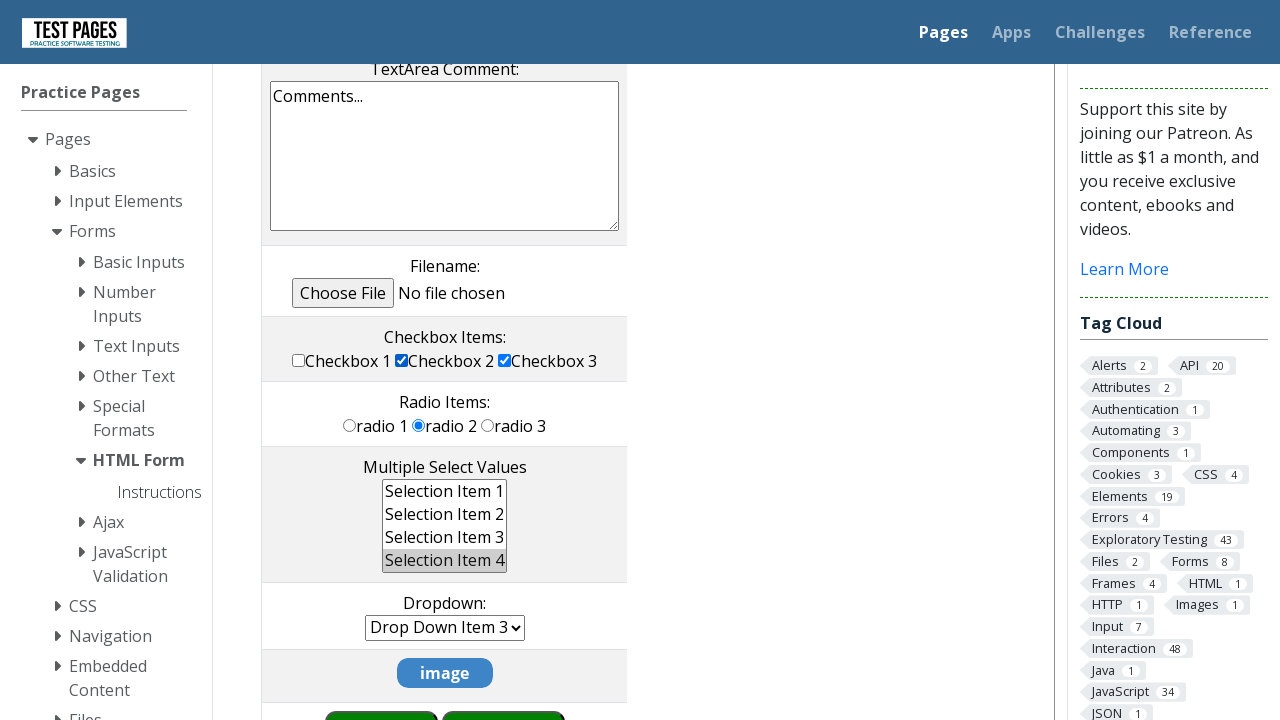

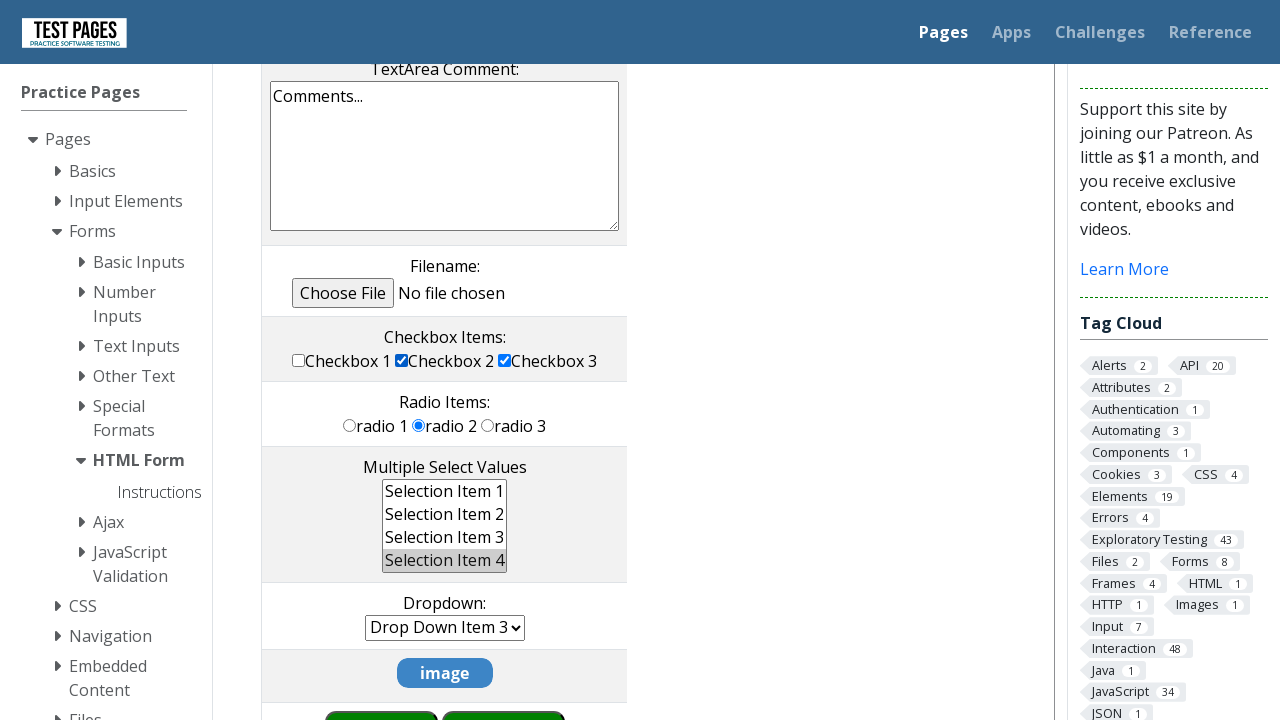